Tests clicking a button that has a dynamic ID by using CSS class selectors instead of ID selectors on the UI Testing Playground site

Starting URL: http://uitestingplayground.com/dynamicid

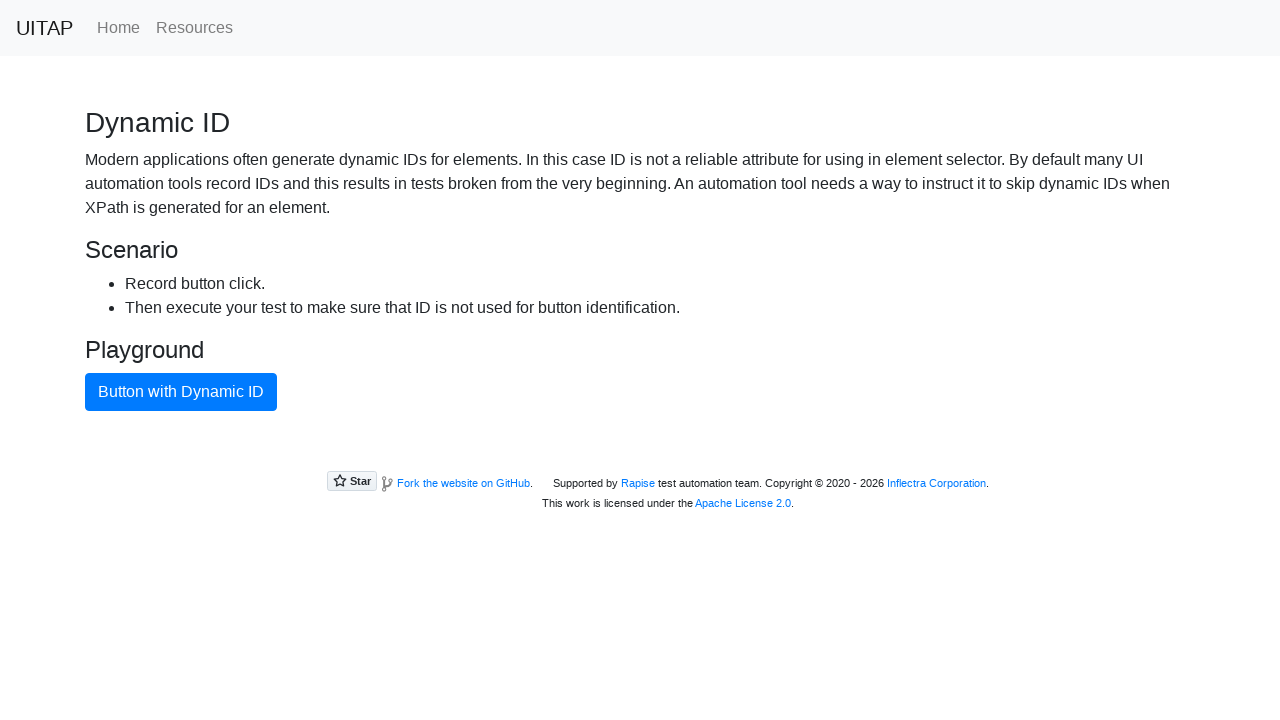

Navigated to UI Testing Playground dynamic ID page
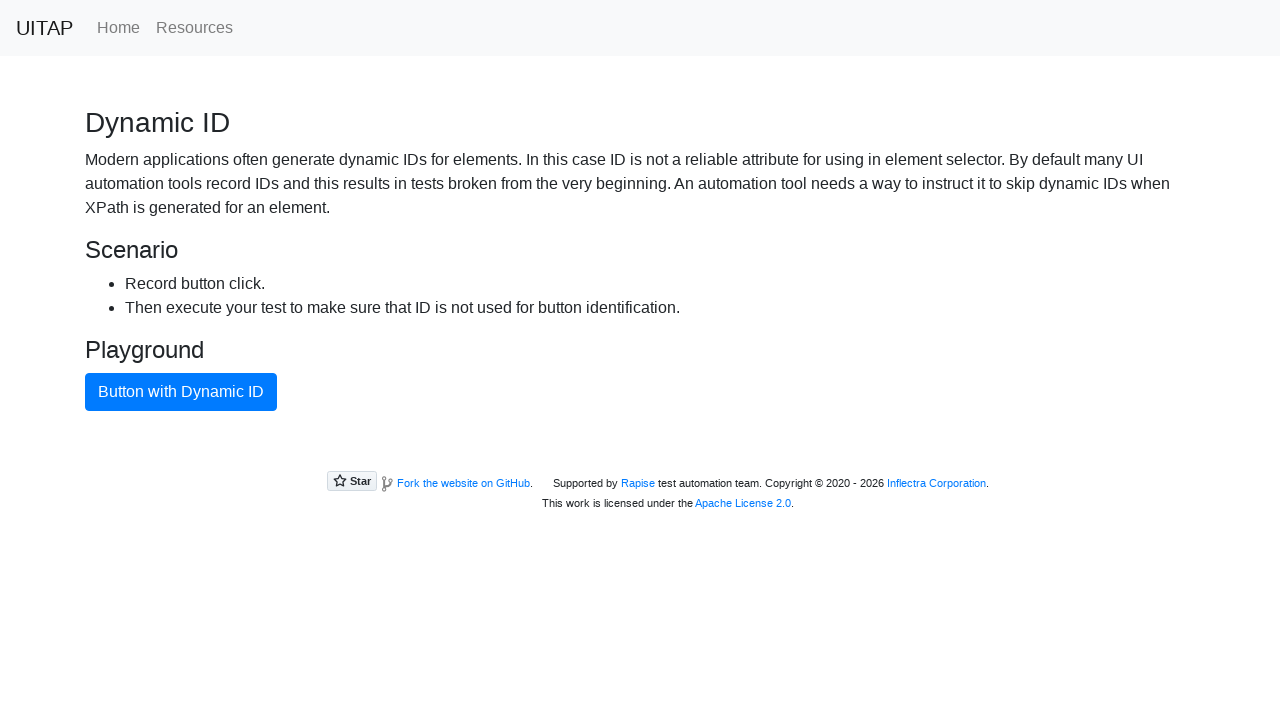

Clicked blue button using CSS class selector instead of dynamic ID at (181, 392) on .btn.btn-primary
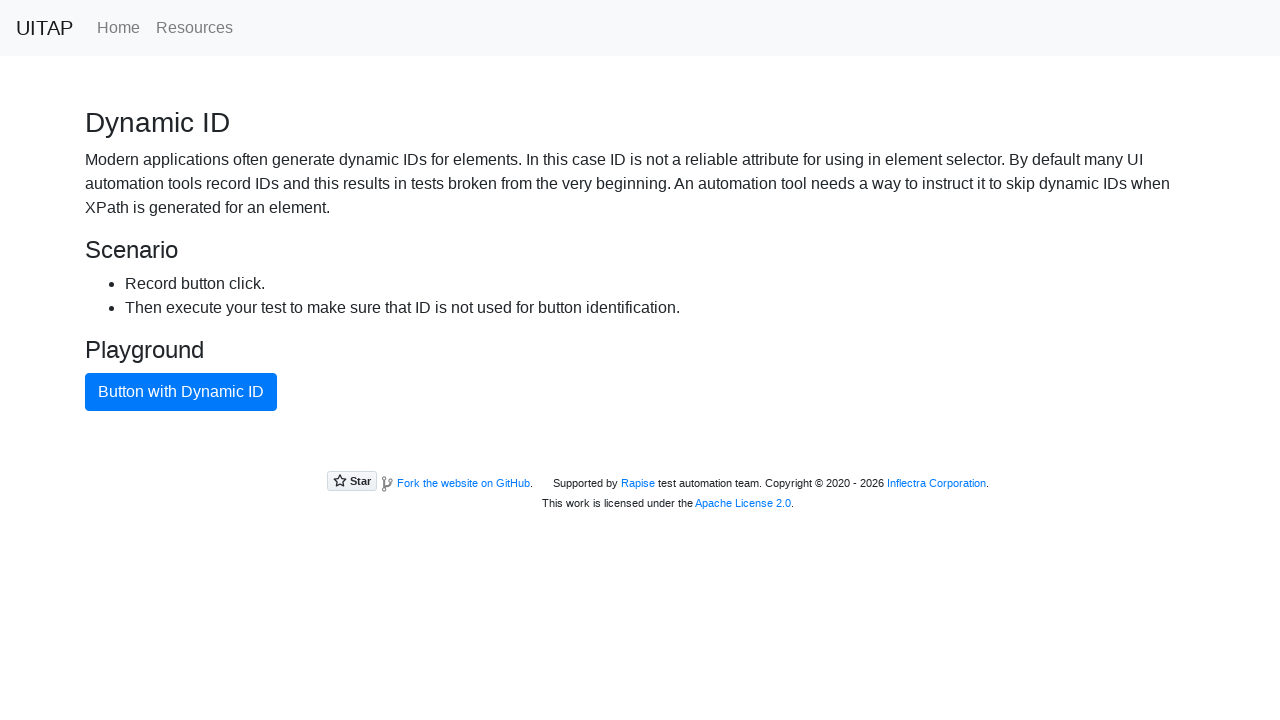

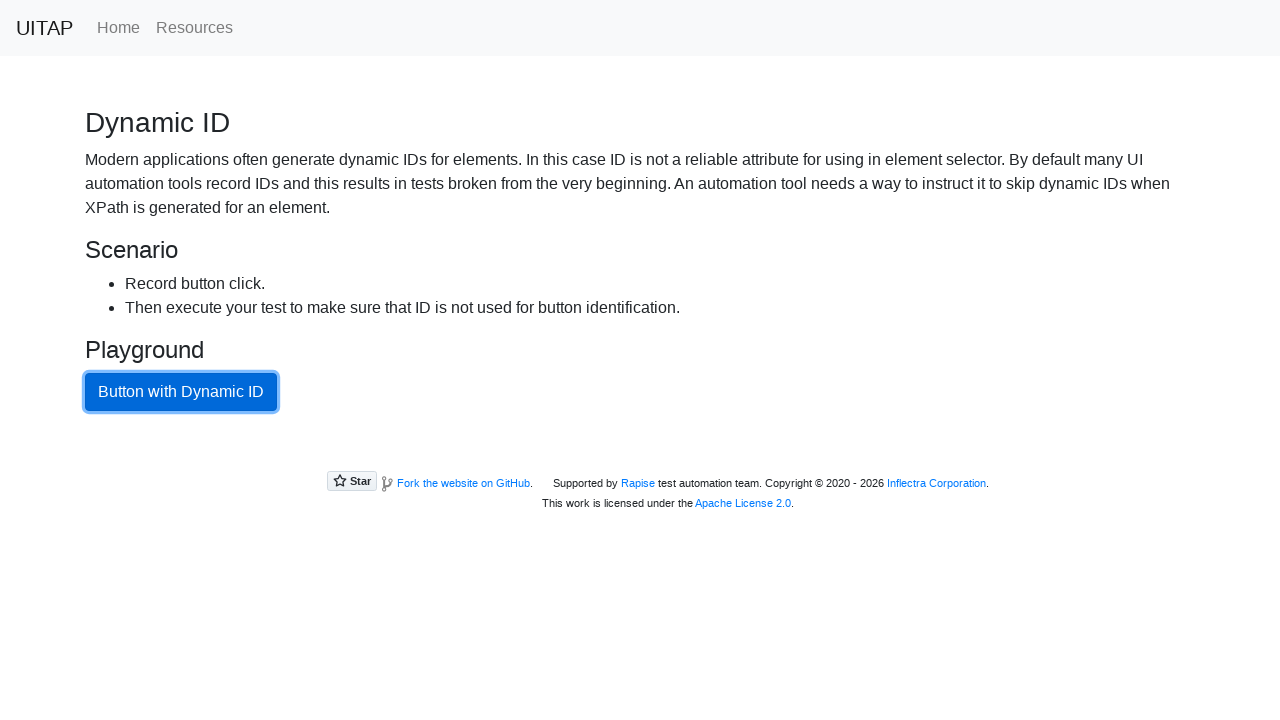